Tests the RedBus homepage by clicking the search buses button

Starting URL: https://www.redbus.in/

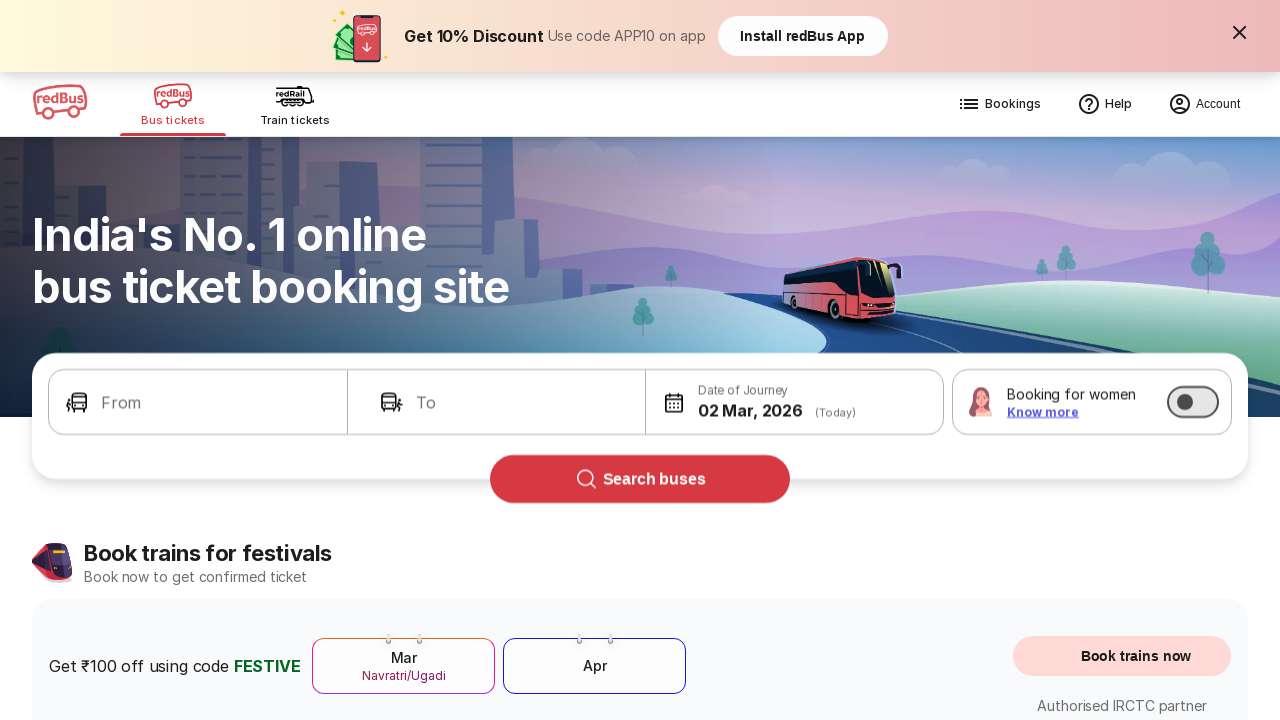

Waited for RedBus homepage to load (domcontentloaded)
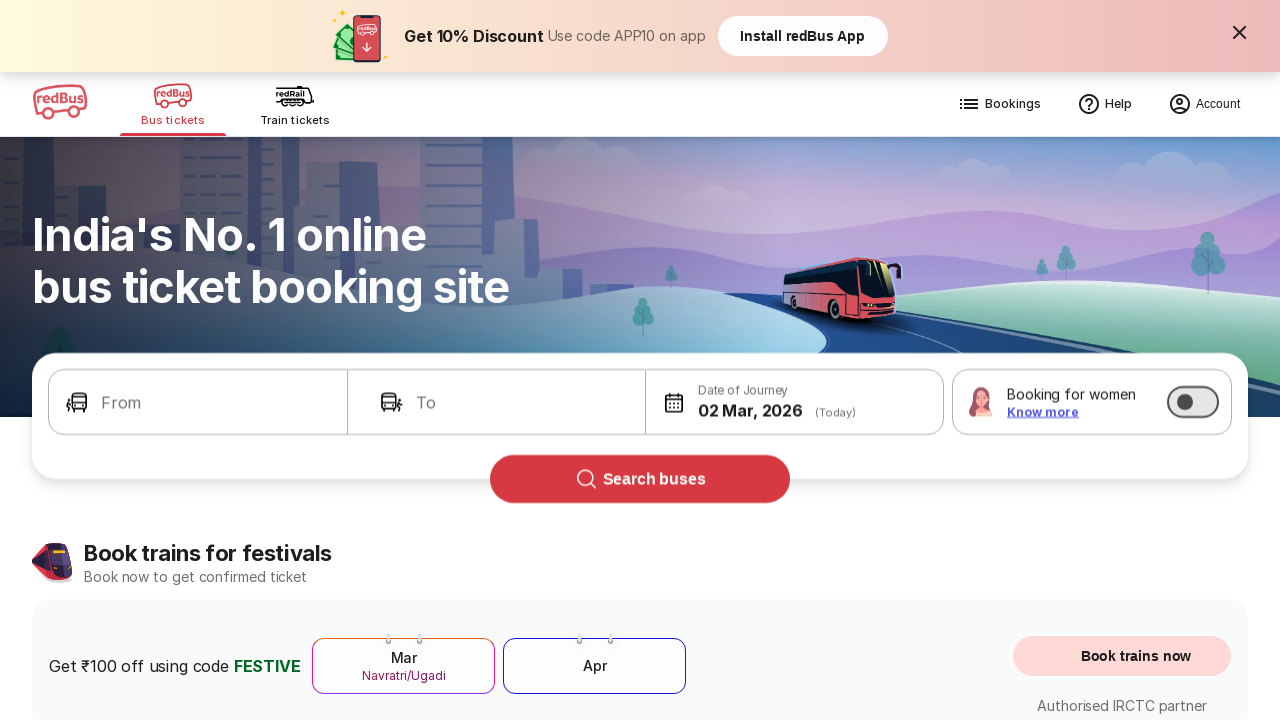

Clicked the 'SEARCH BUSES' button at (640, 479) on button:has-text('SEARCH BUSES')
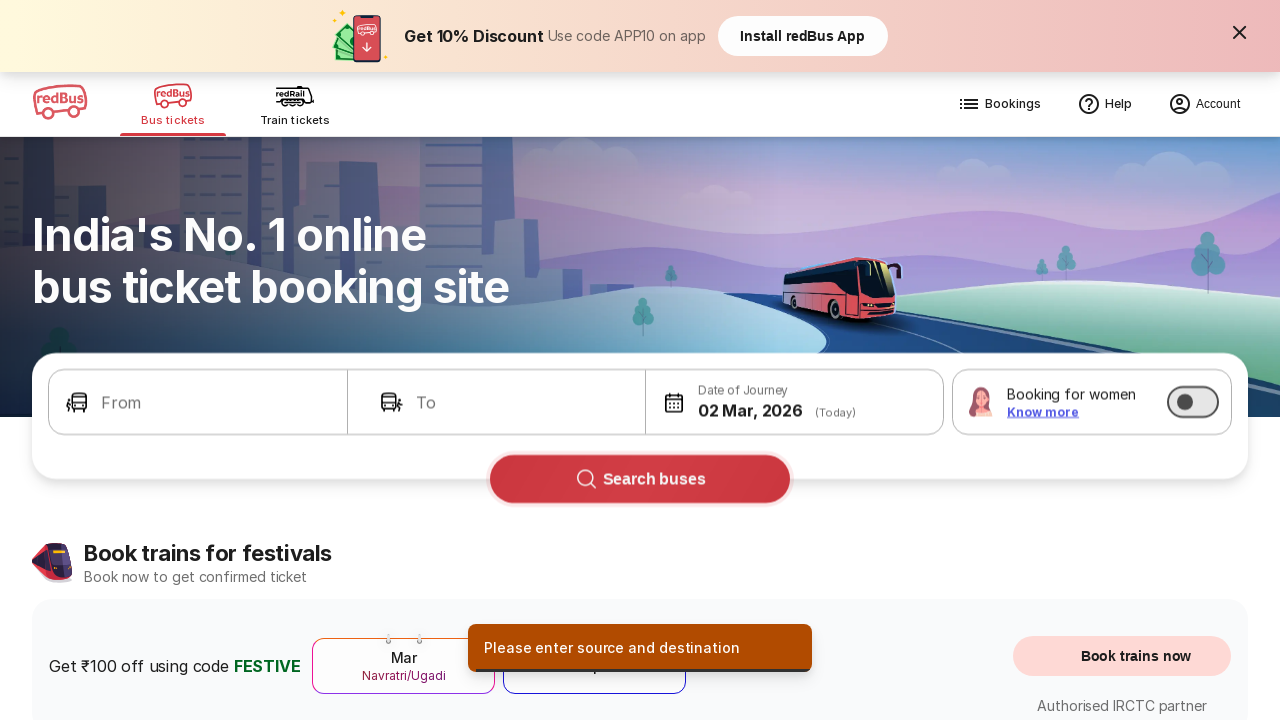

Waited for search results page to load (networkidle)
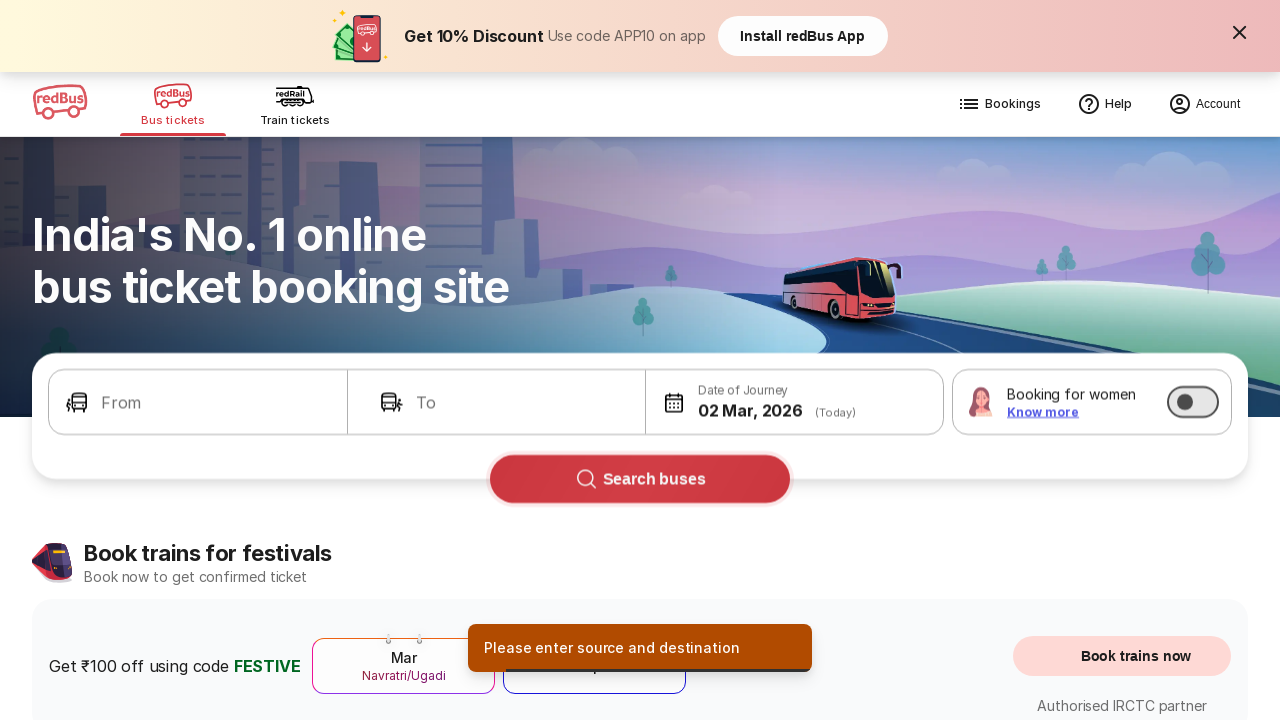

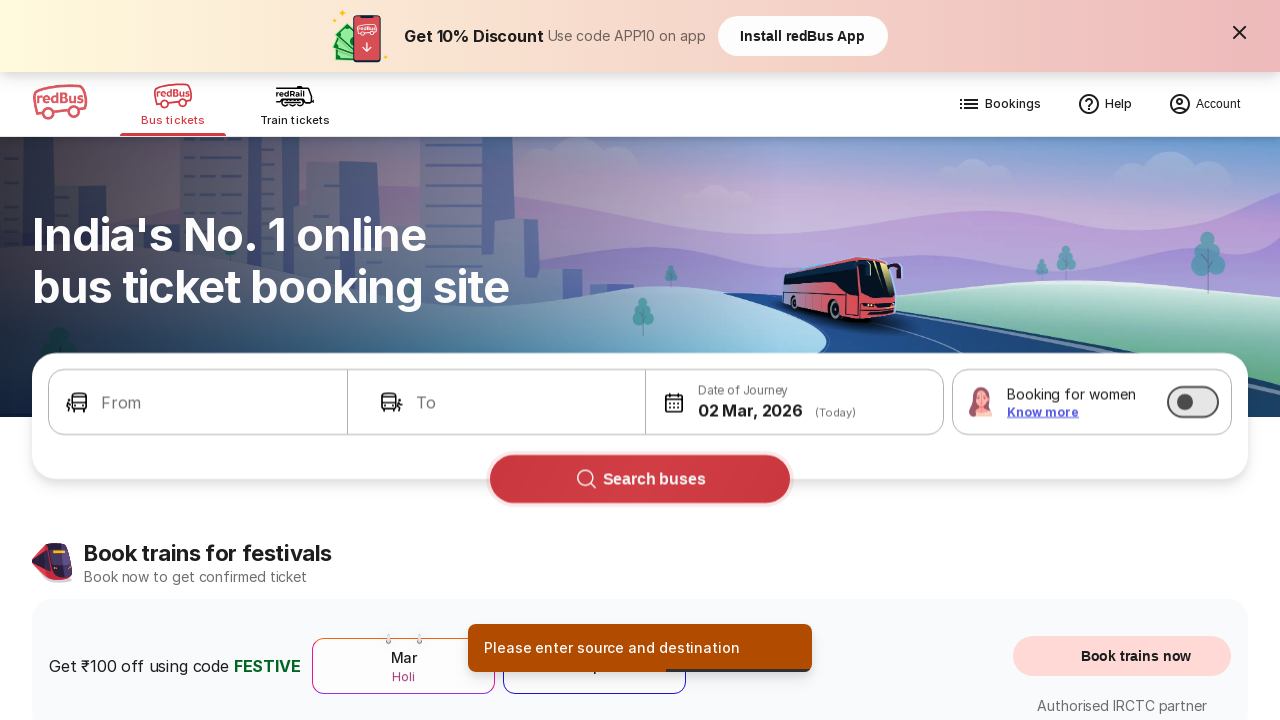